Tests React Semantic UI custom dropdown by selecting "Christian" from the dropdown and verifying the selection is displayed.

Starting URL: https://react.semantic-ui.com/maximize/dropdown-example-selection/

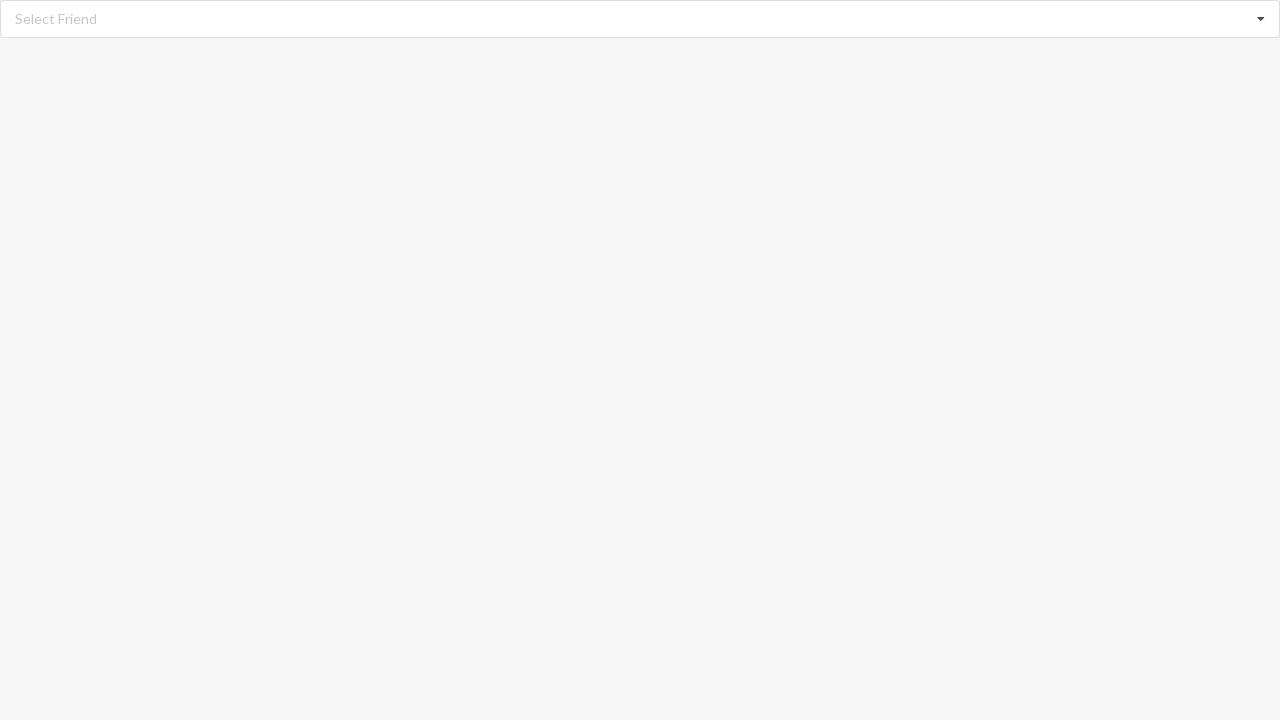

Clicked dropdown icon to open the dropdown menu at (1261, 19) on xpath=//i[@class='dropdown icon']
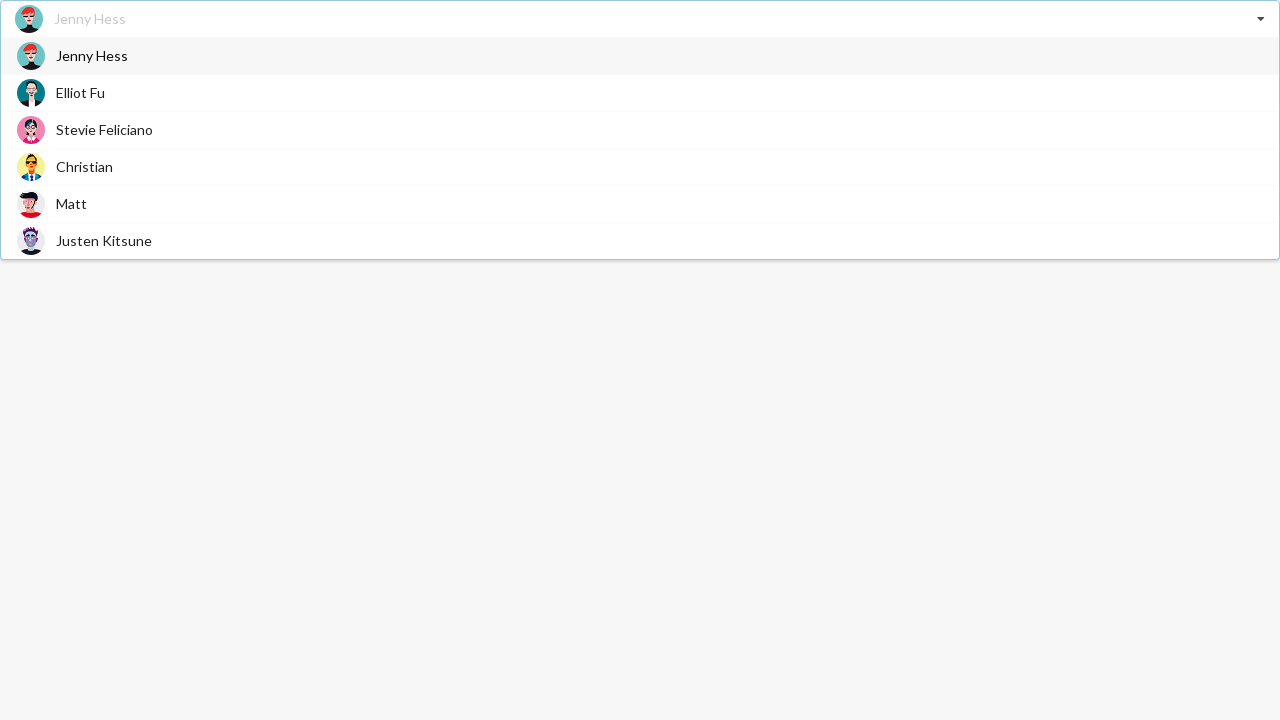

Dropdown options loaded and are visible
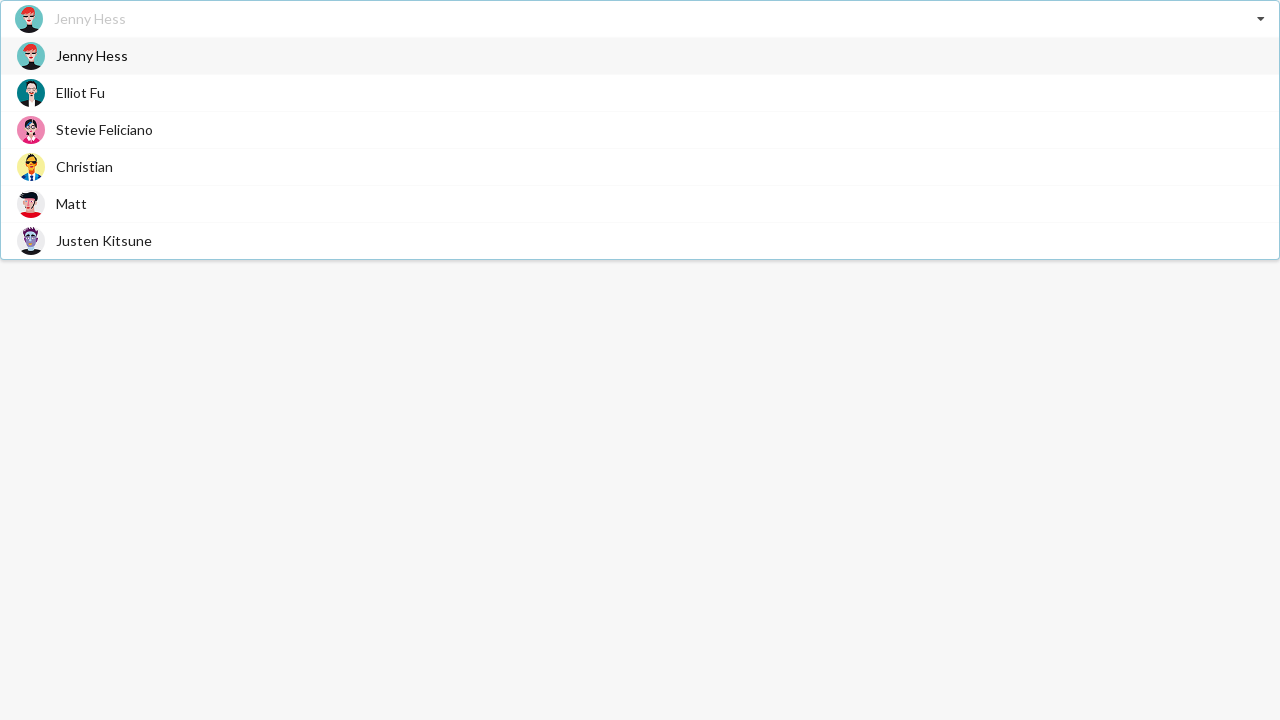

Selected 'Christian' from the dropdown options at (84, 166) on xpath=//div[@role='option']/span[text()='Christian']
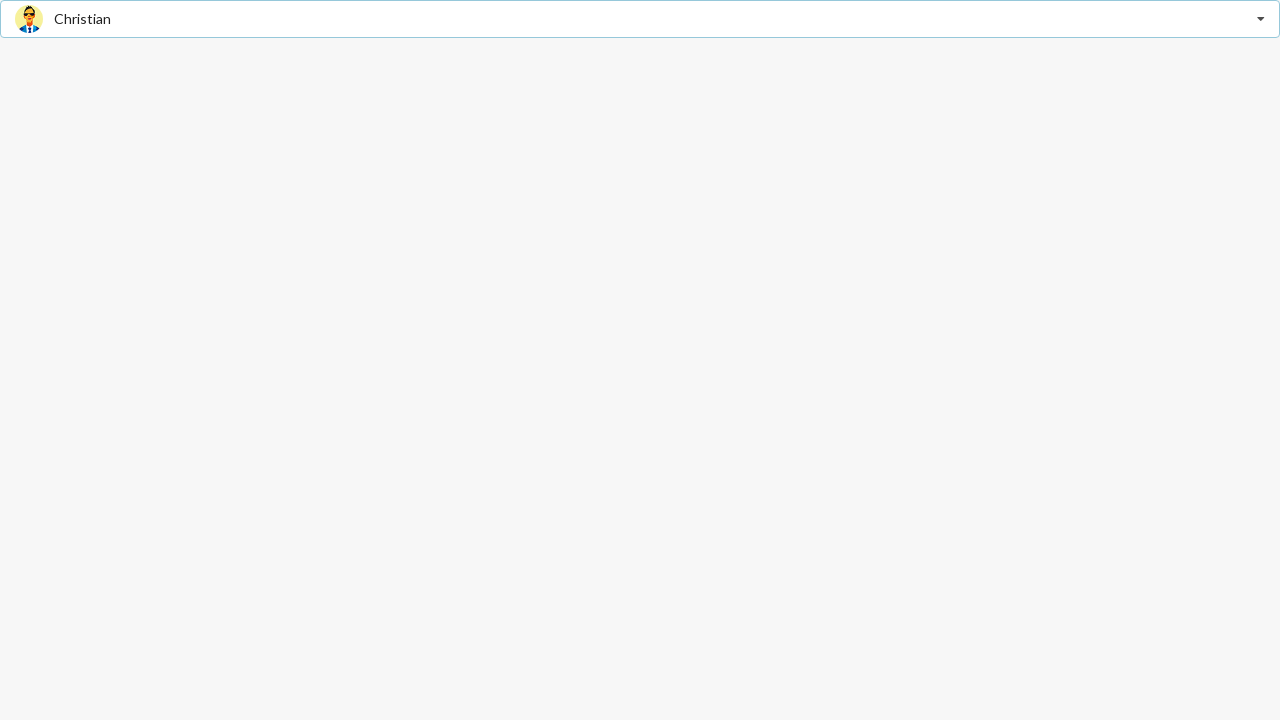

Verified that 'Christian' is displayed as the selected value
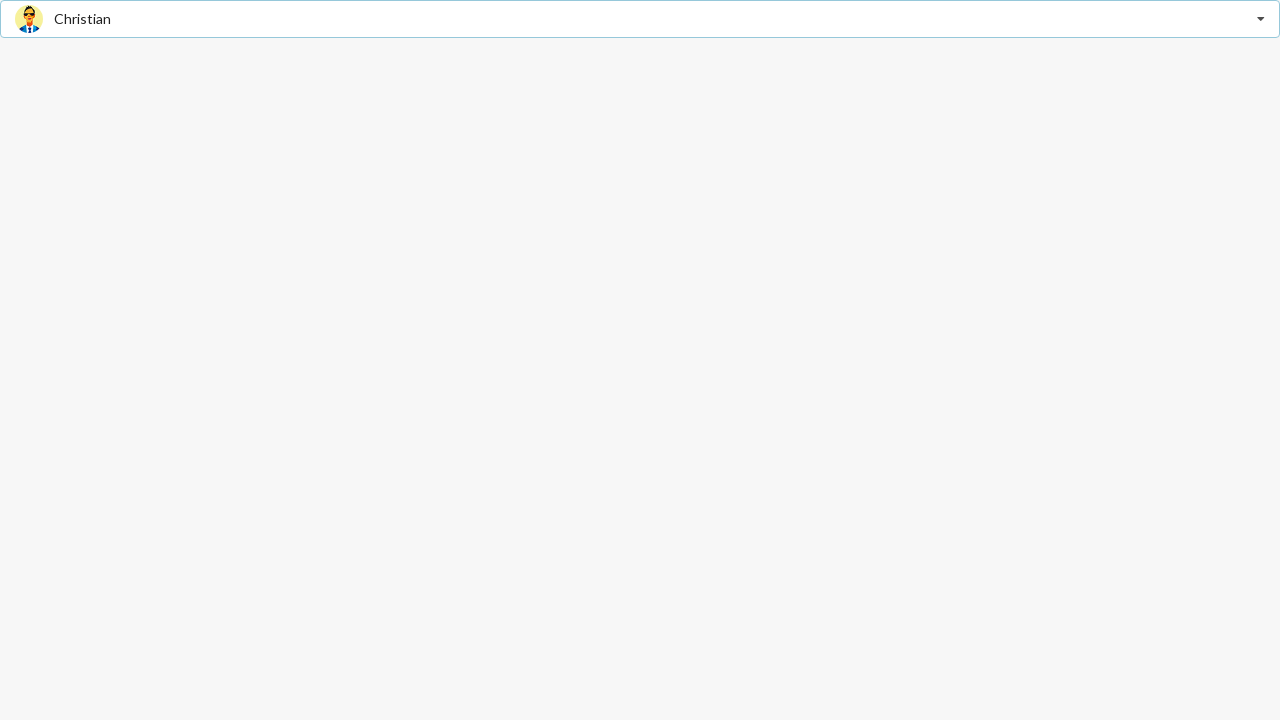

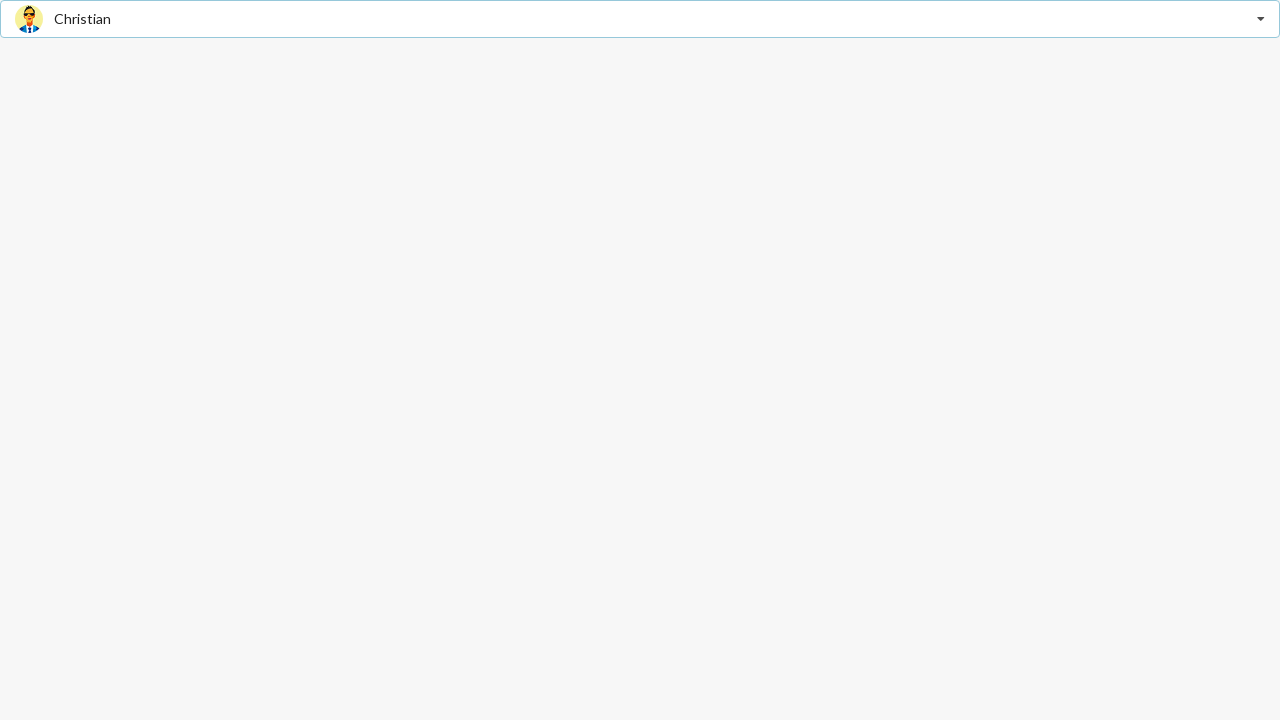